Tests JavaScript alert handling by clicking the alert button, accepting the alert, and verifying the result message

Starting URL: https://the-internet.herokuapp.com/javascript_alerts

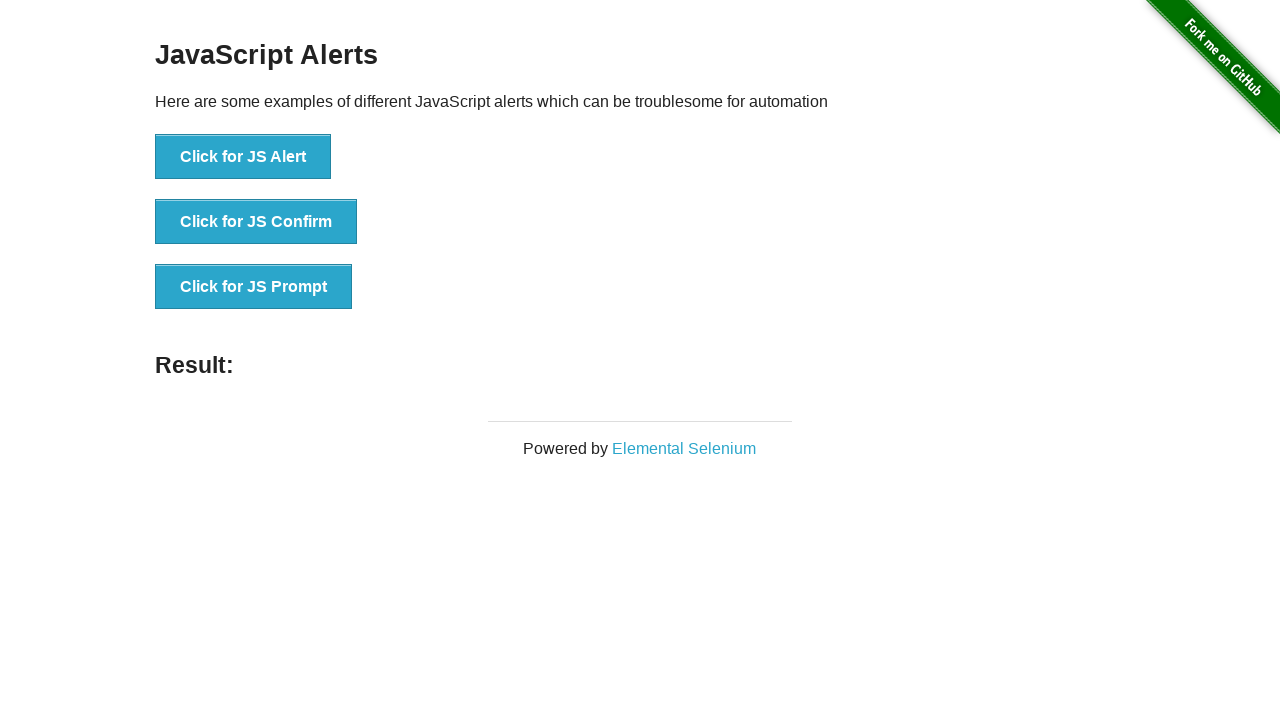

Clicked the JS Alert button at (243, 157) on xpath=//button[text()='Click for JS Alert']
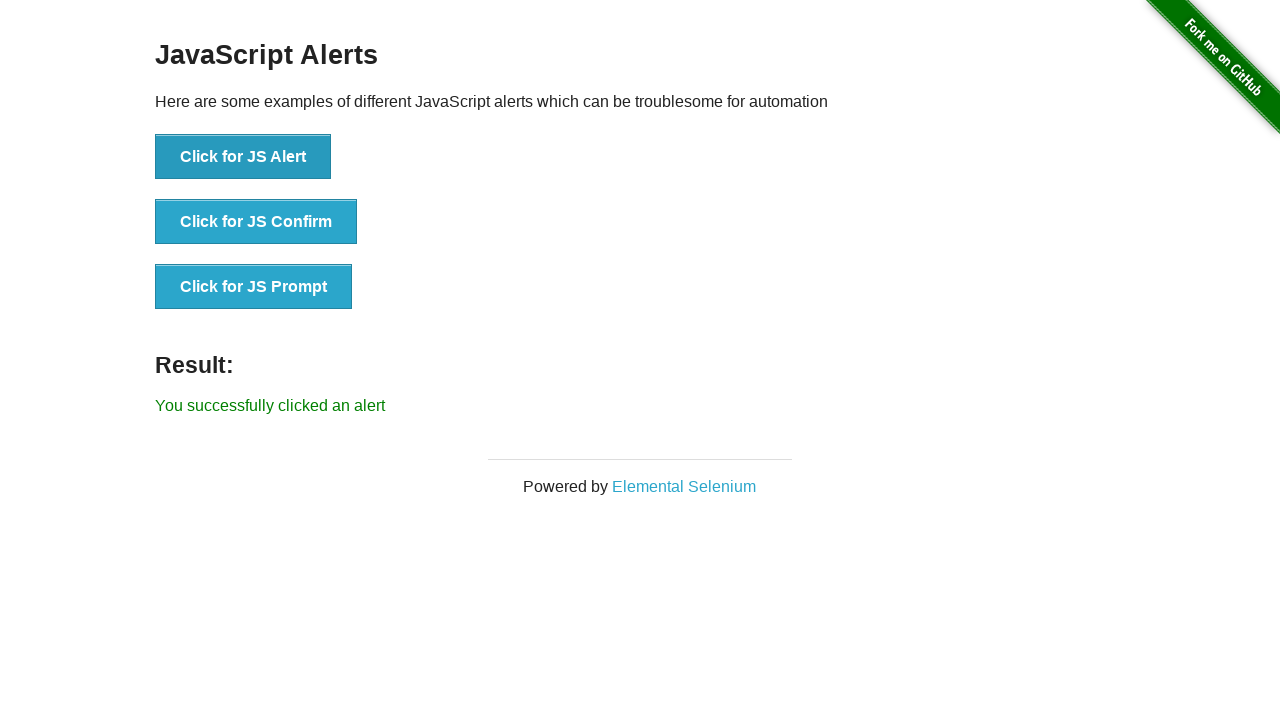

Set up dialog handler to accept alerts
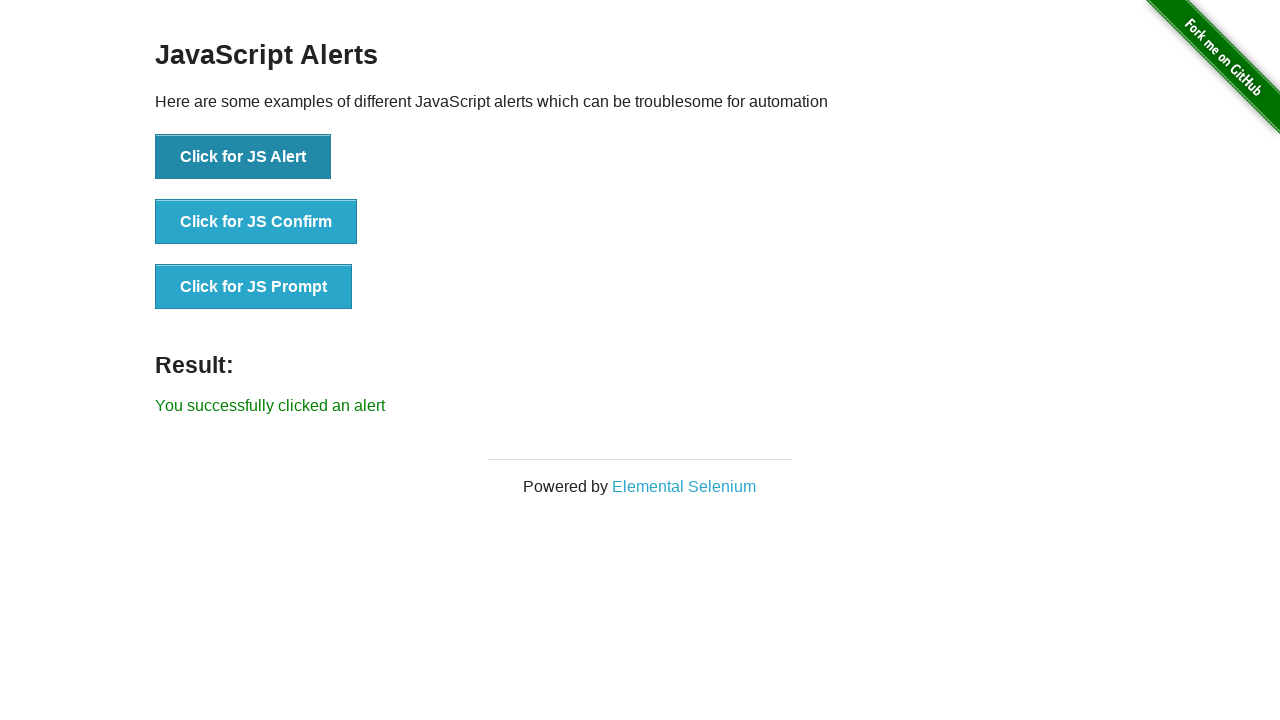

Result message element loaded
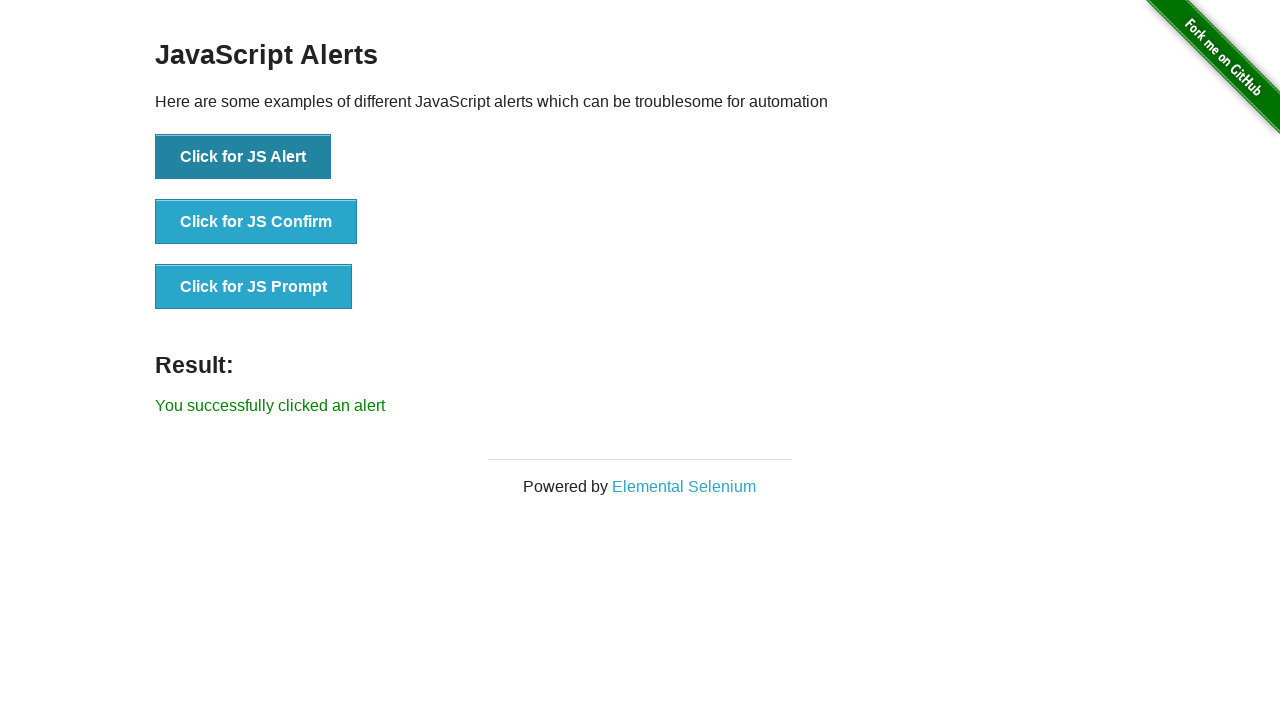

Retrieved result text content
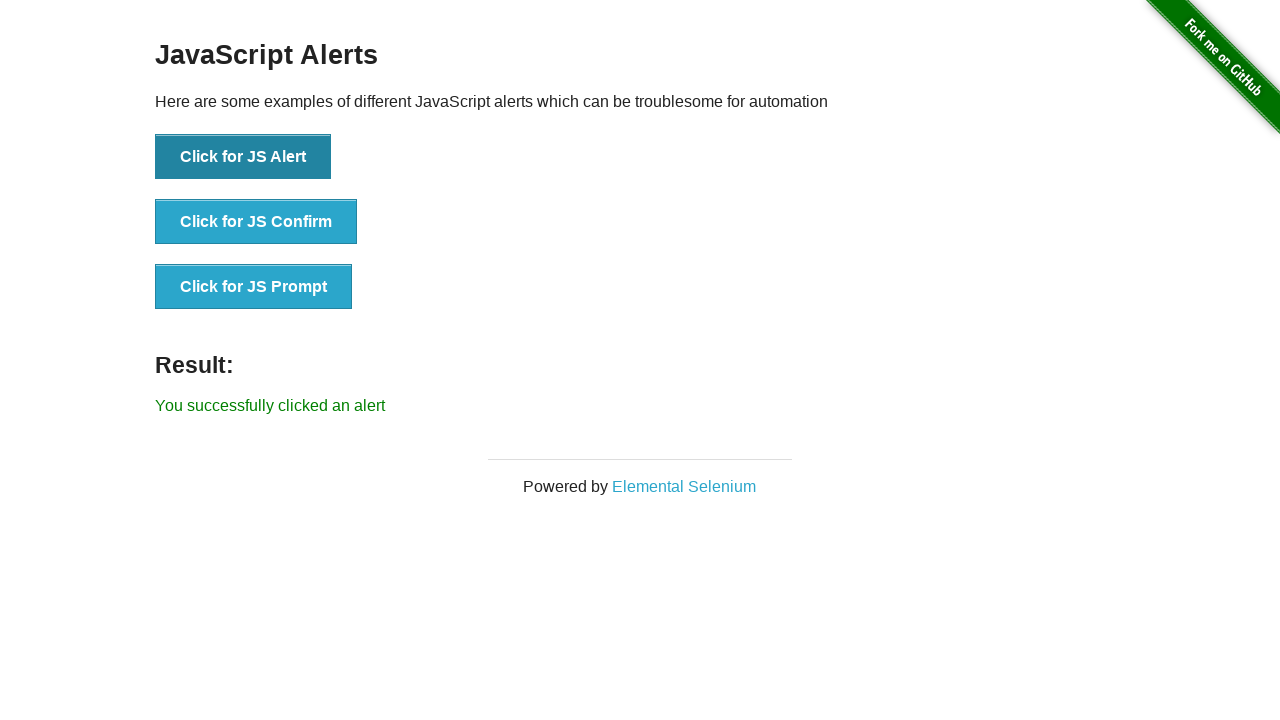

Verified result message matches expected text: 'You successfully clicked an alert'
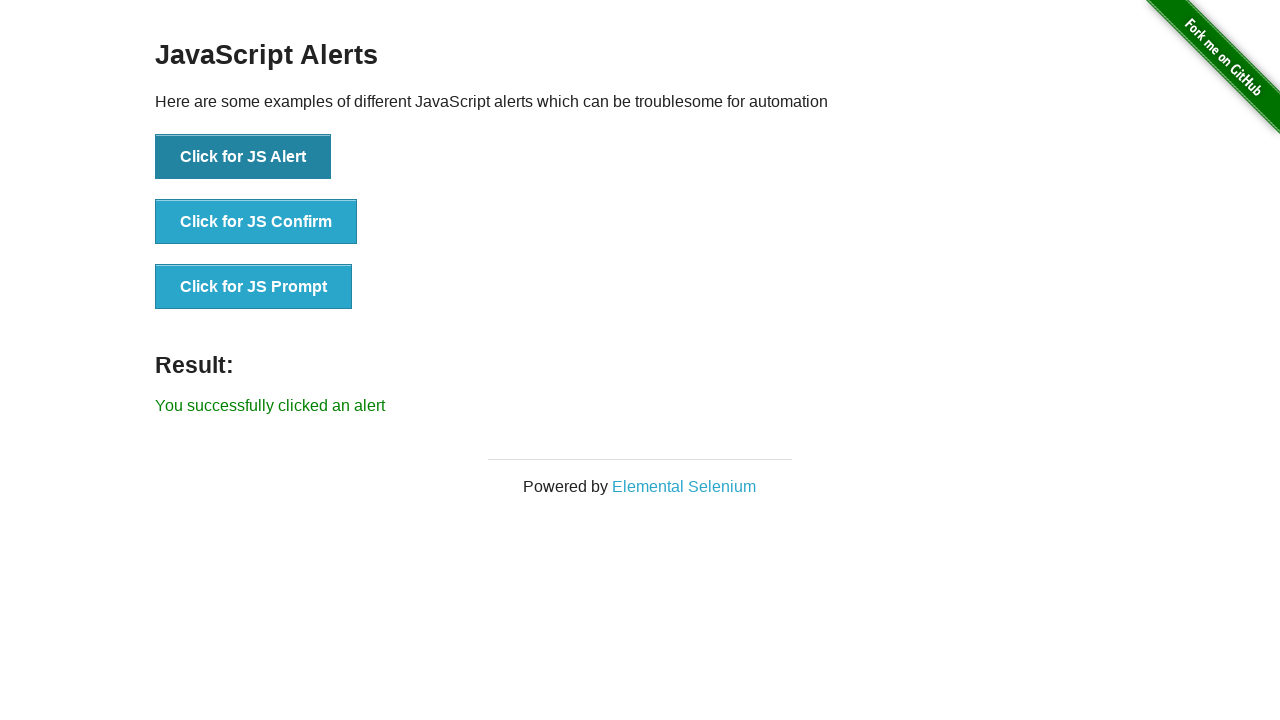

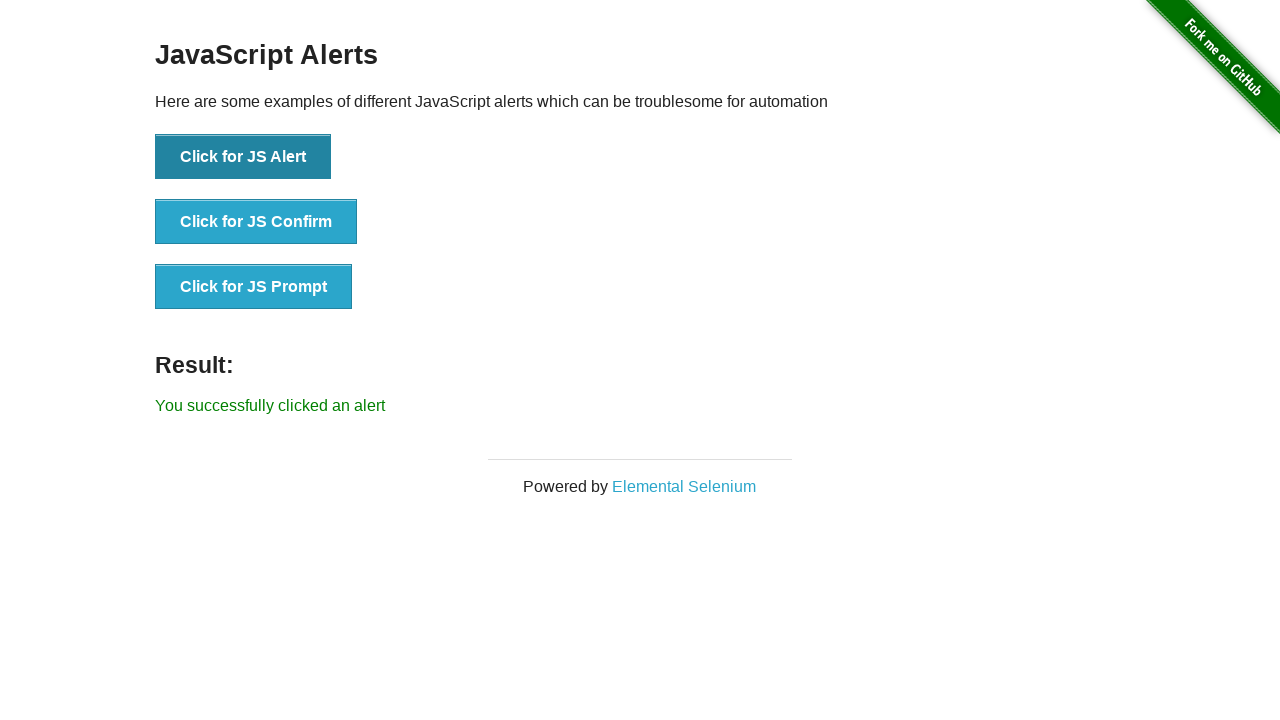